Tests form filling functionality on DemoQA text-box page by entering fake user data (name, email, addresses) and submitting the form, then verifying the output displays the entered data.

Starting URL: https://demoqa.com/text-box

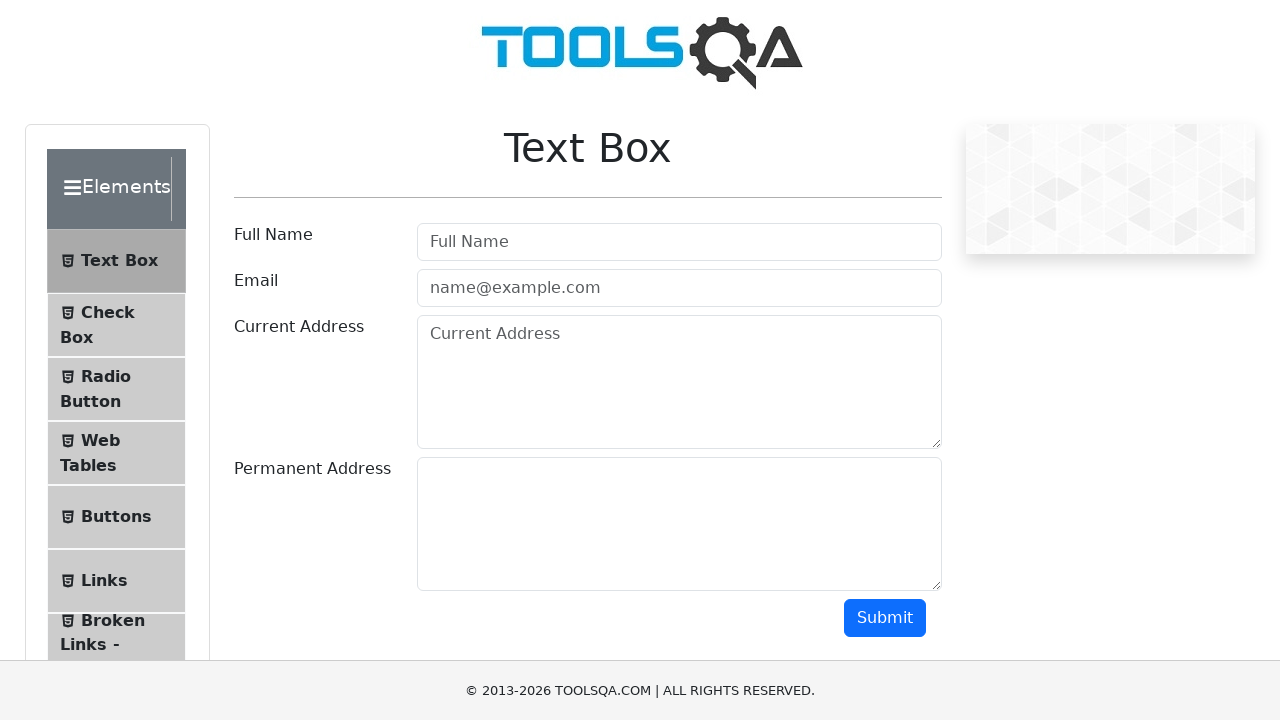

Filled user name field with 'Marcus Wellington' on #userName
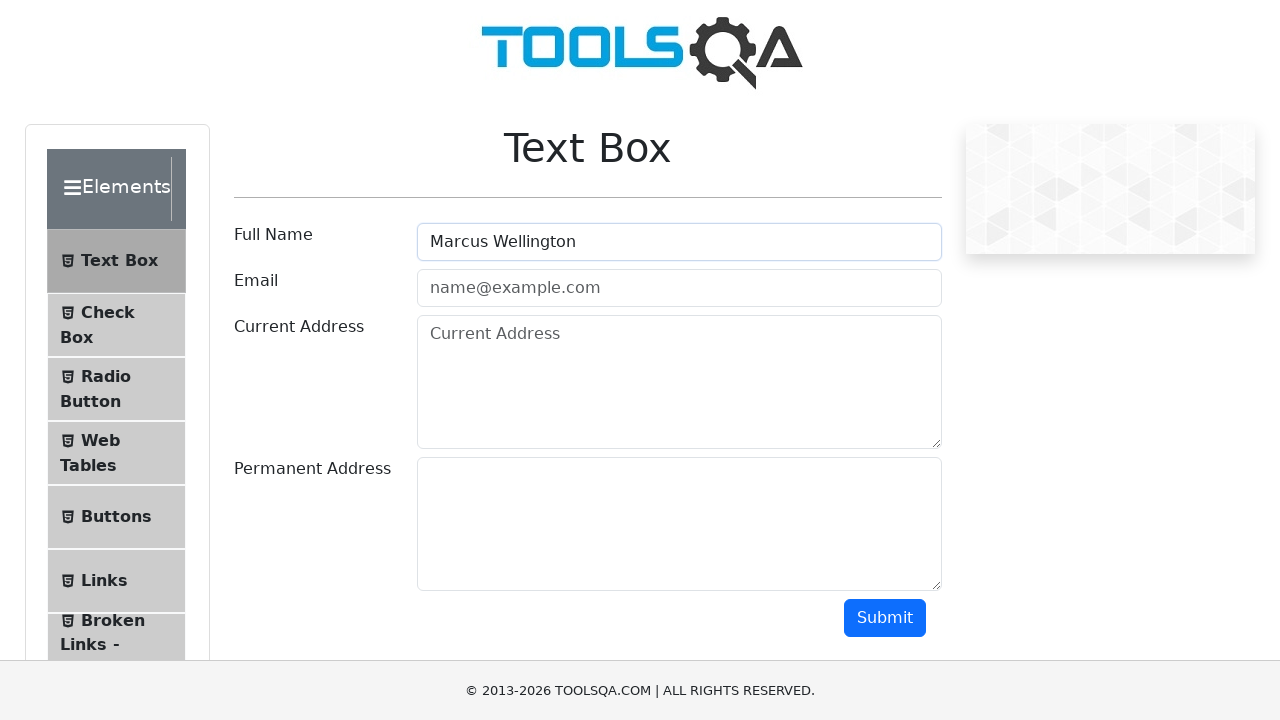

Filled email field with 'marcus.wellington@testmail.com' on #userEmail
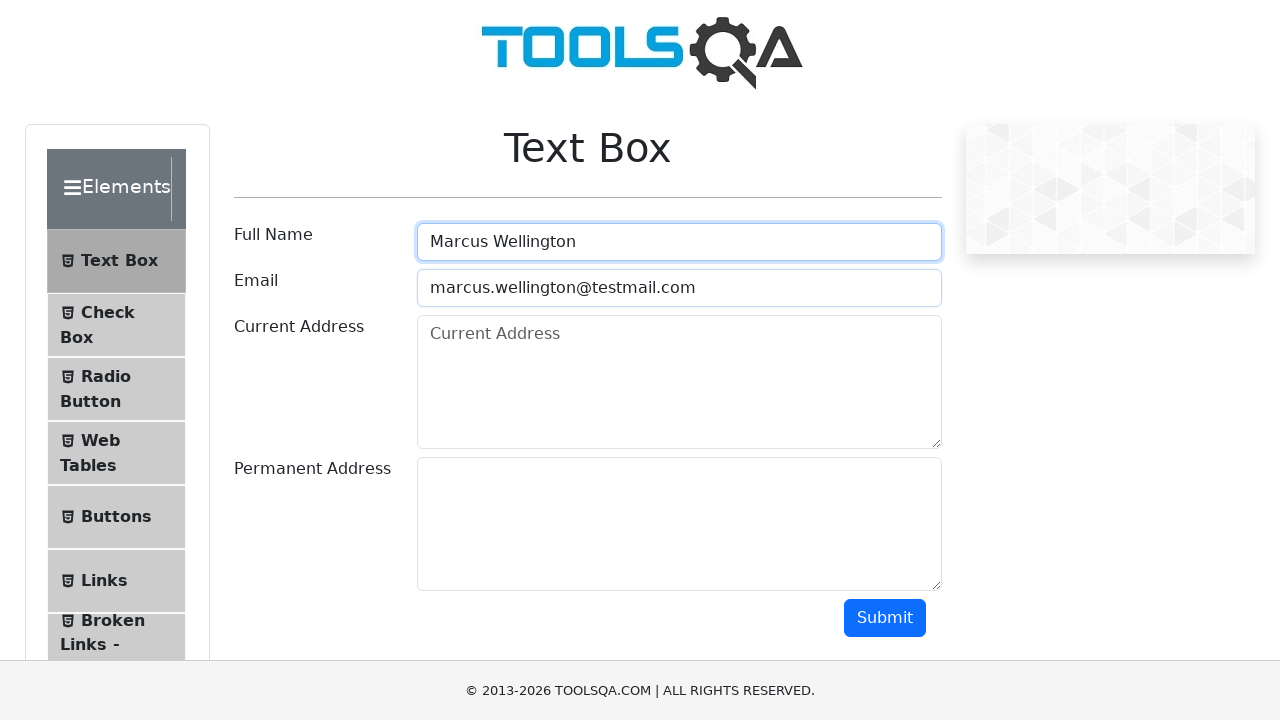

Filled current address field with '742 Evergreen Terrace, Springfield, IL 62704' on #currentAddress
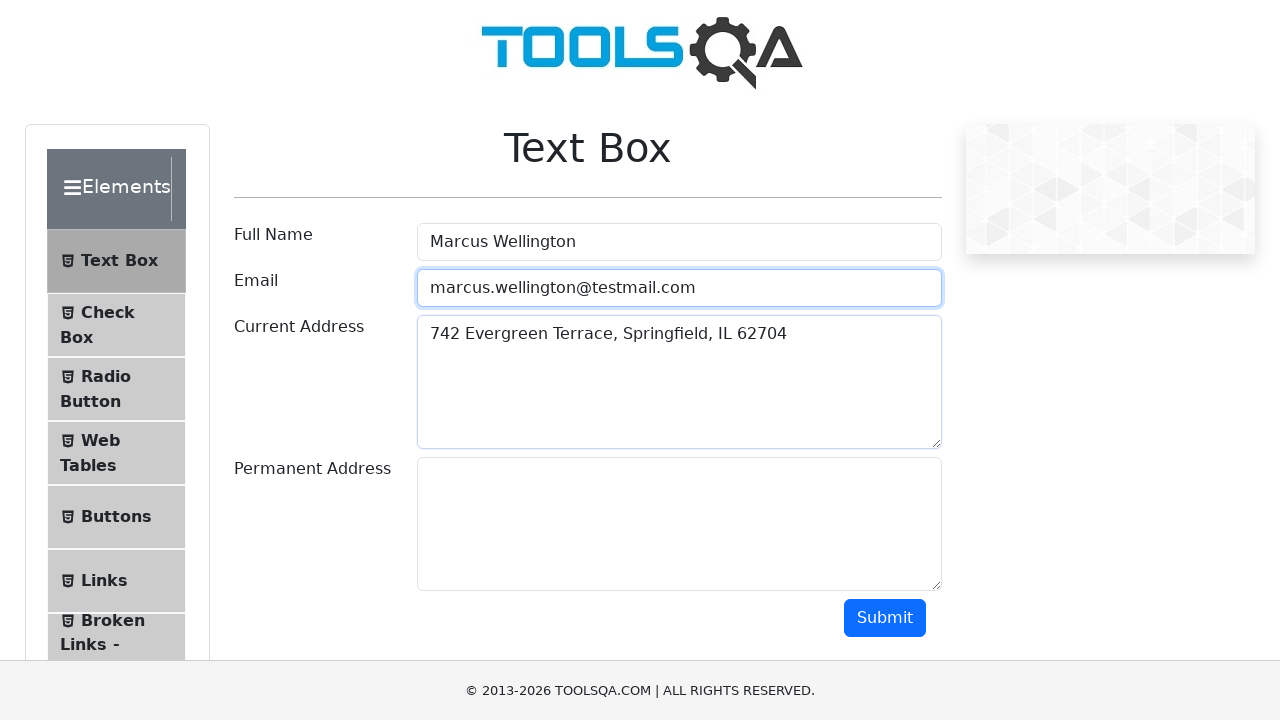

Filled permanent address field with '1234 Oak Avenue, Riverside, CA 92501' on #permanentAddress
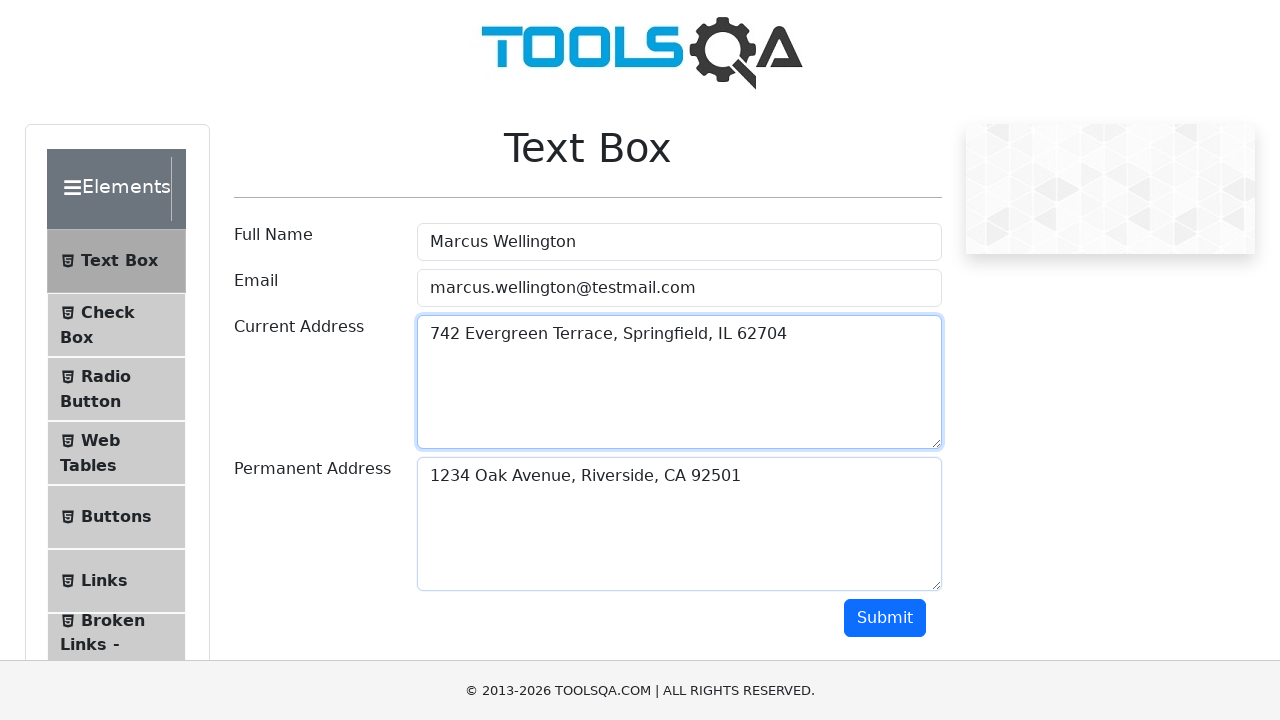

Clicked submit button to submit form at (885, 618) on #submit
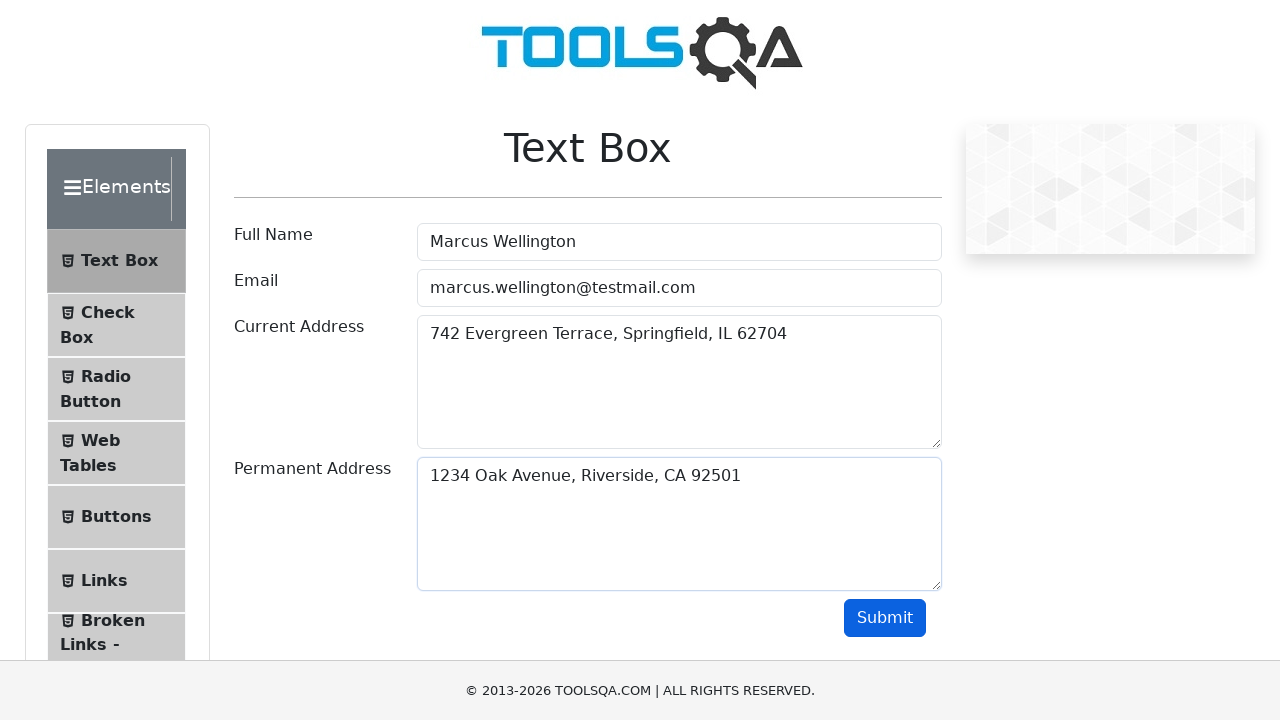

Output section loaded successfully
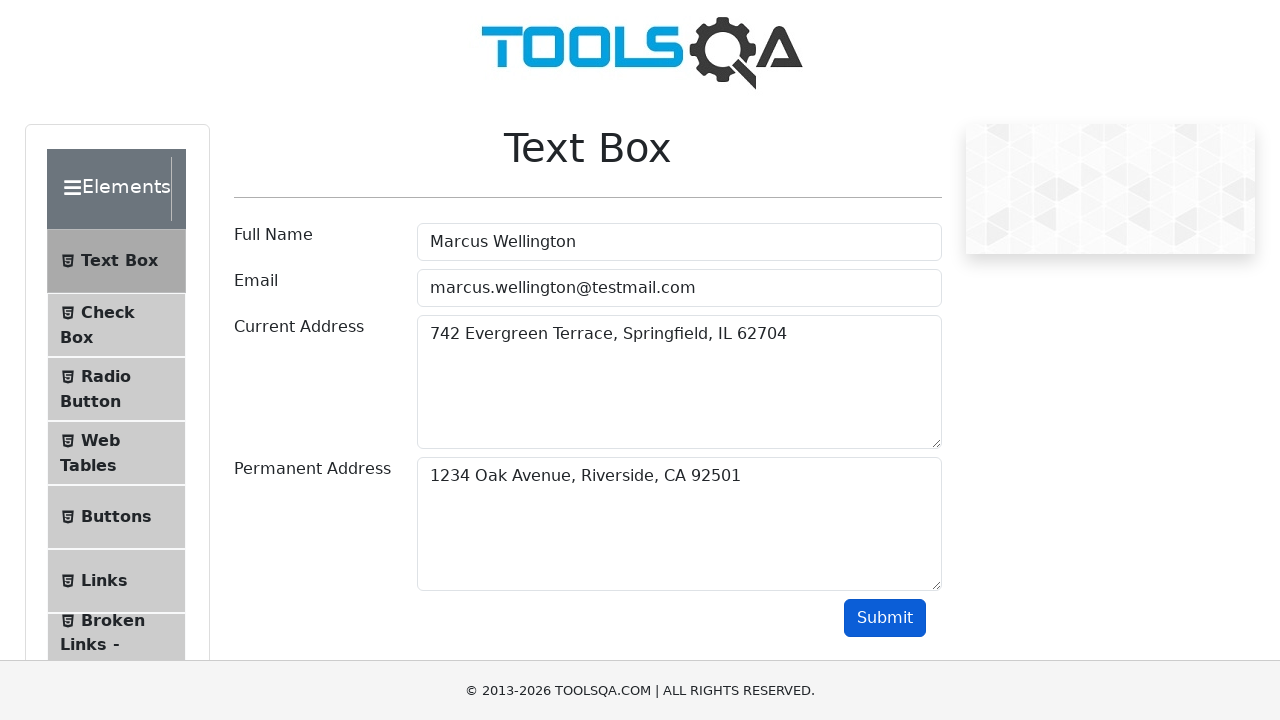

Retrieved output text content
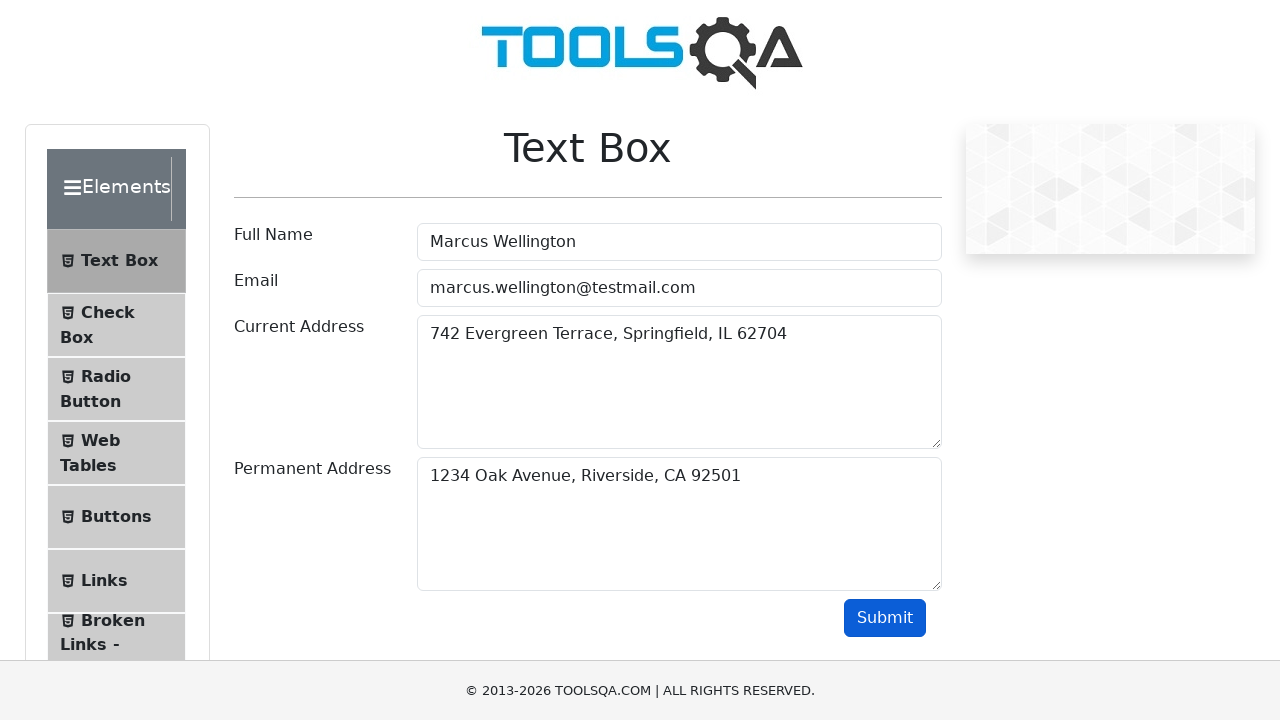

Verified output contains the entered name 'Marcus Wellington'
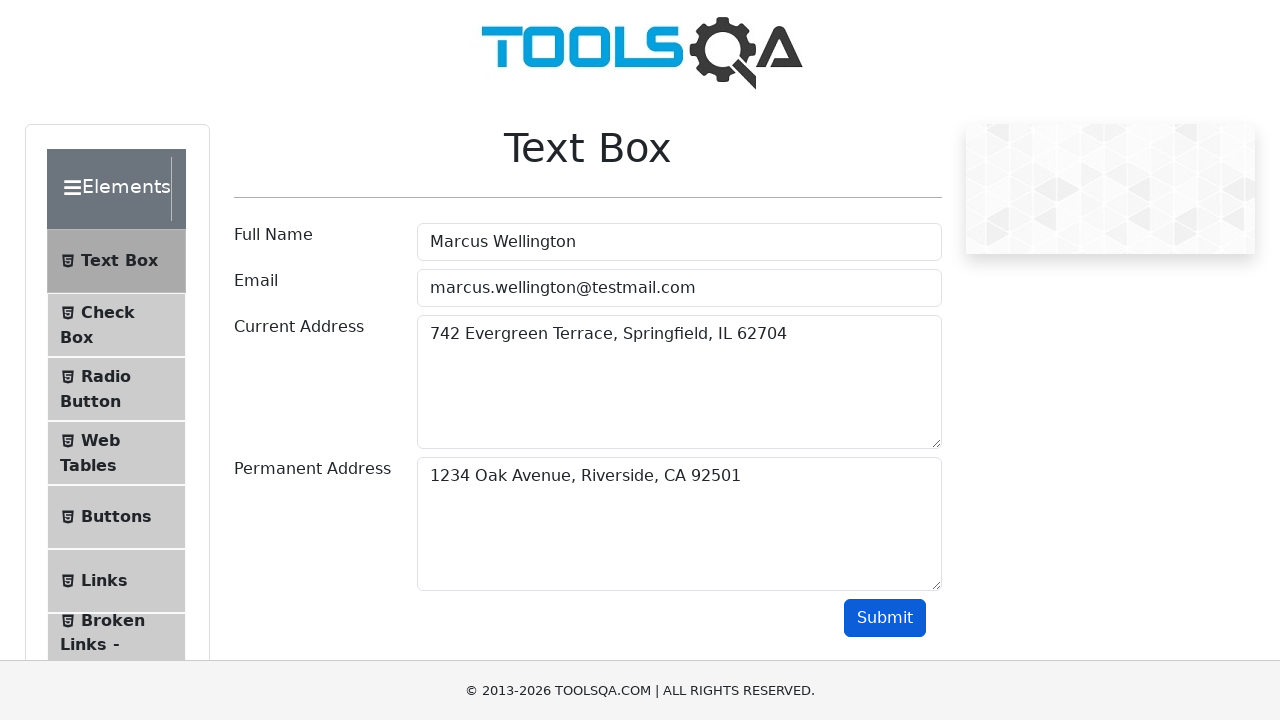

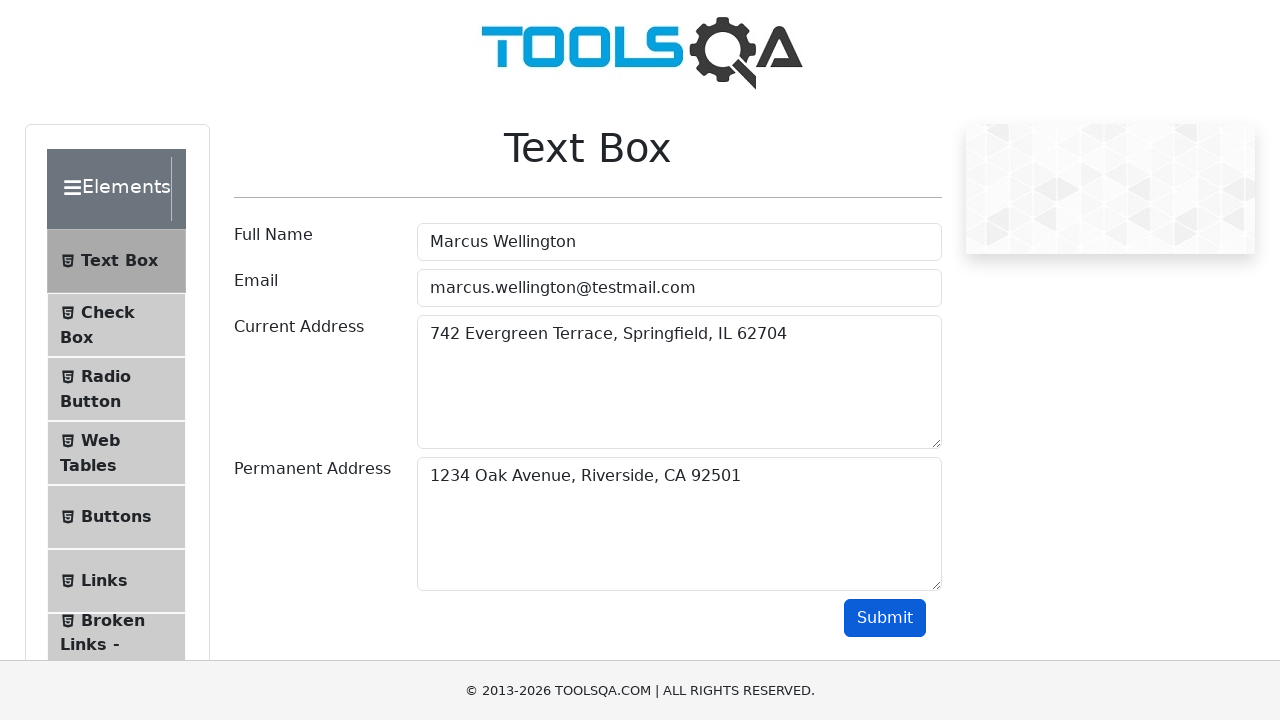